Tests hover functionality by hovering over an avatar element and verifying that the caption information becomes visible.

Starting URL: http://the-internet.herokuapp.com/hovers

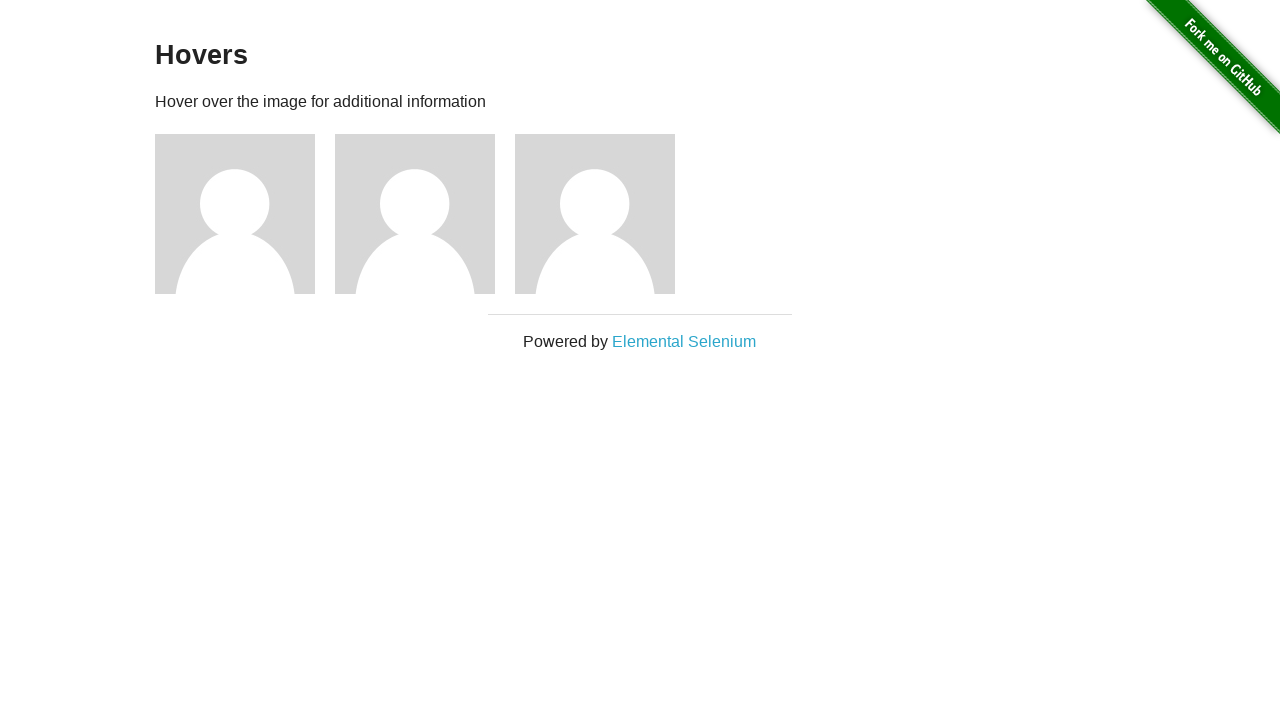

Hovered over the first avatar element at (245, 214) on .figure >> nth=0
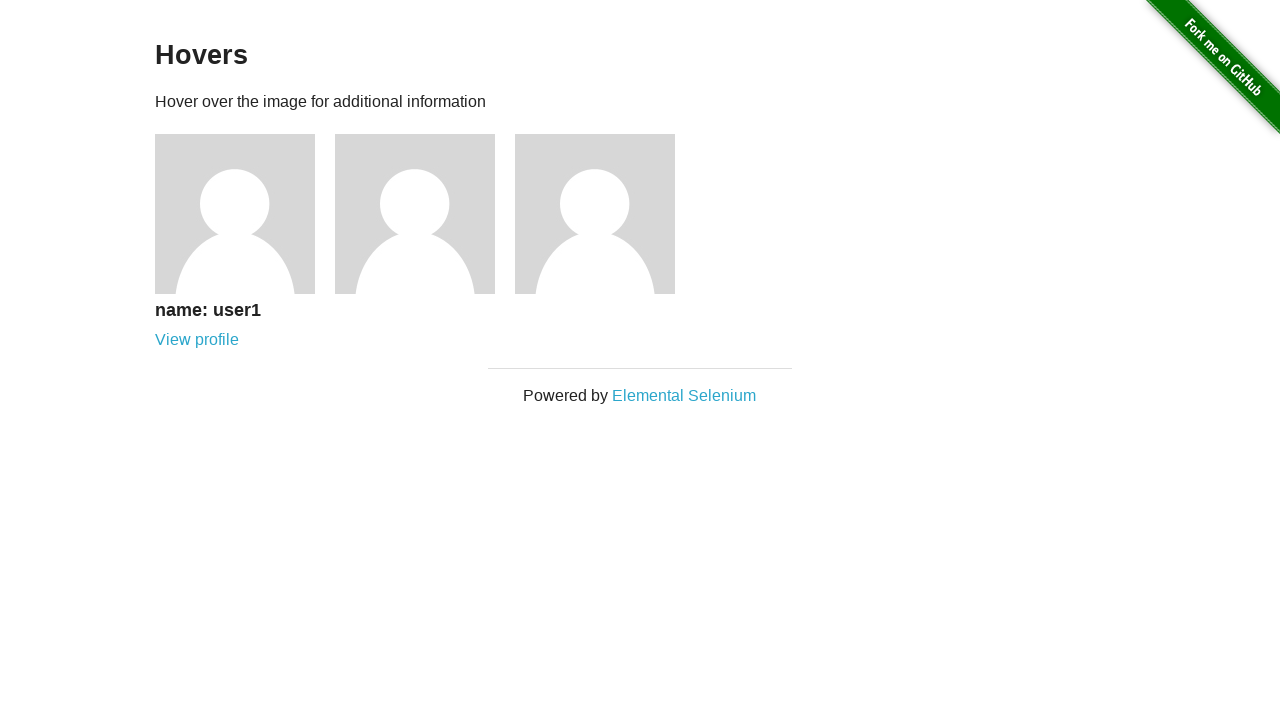

Figcaption became visible after hovering
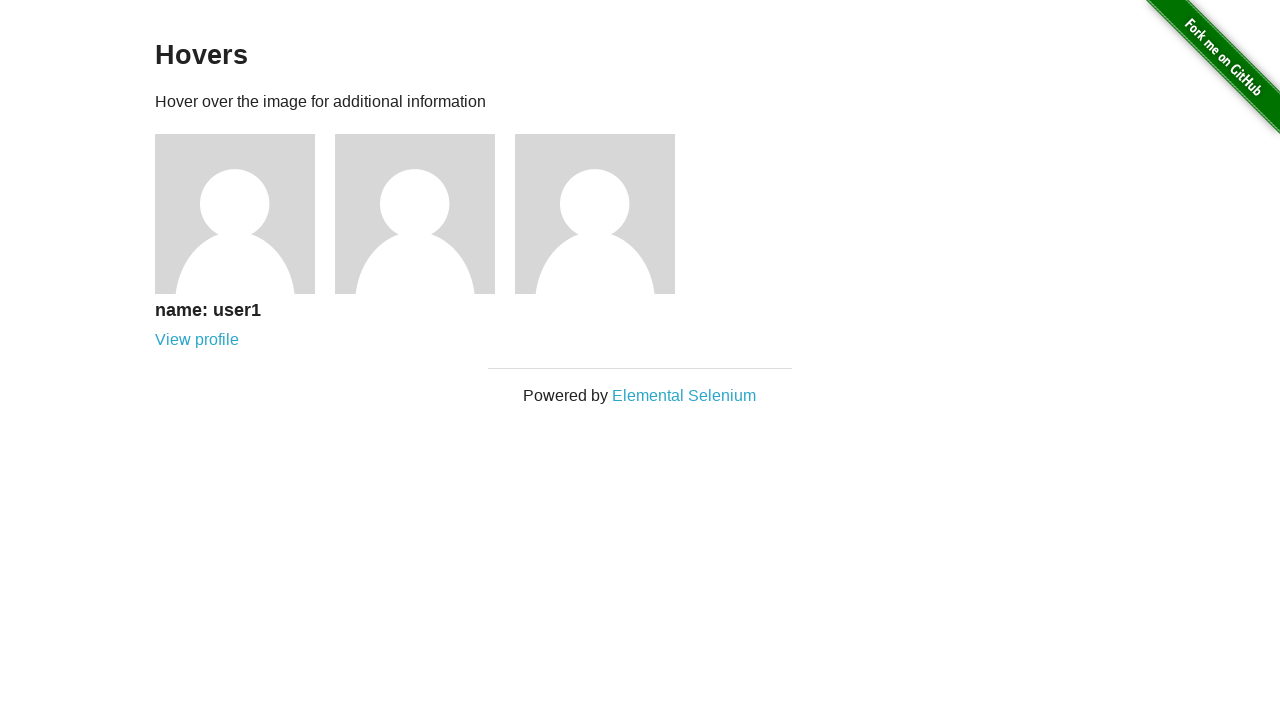

Verified that figcaption is visible
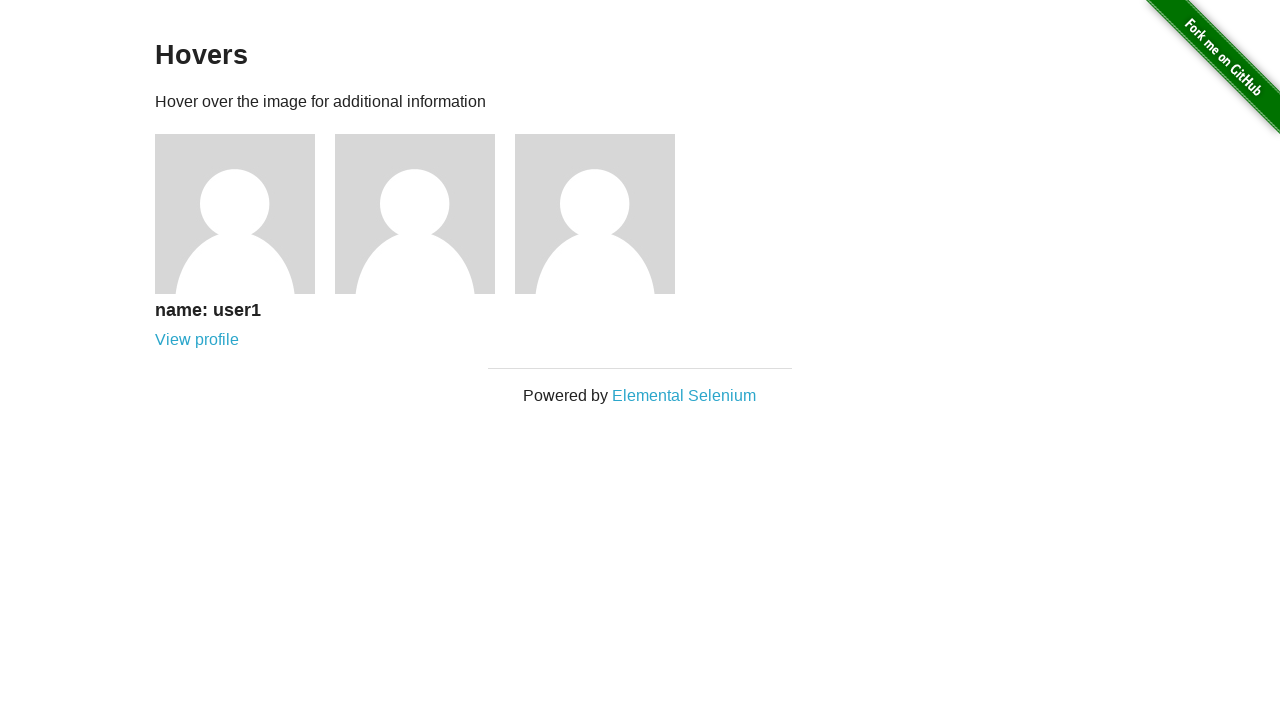

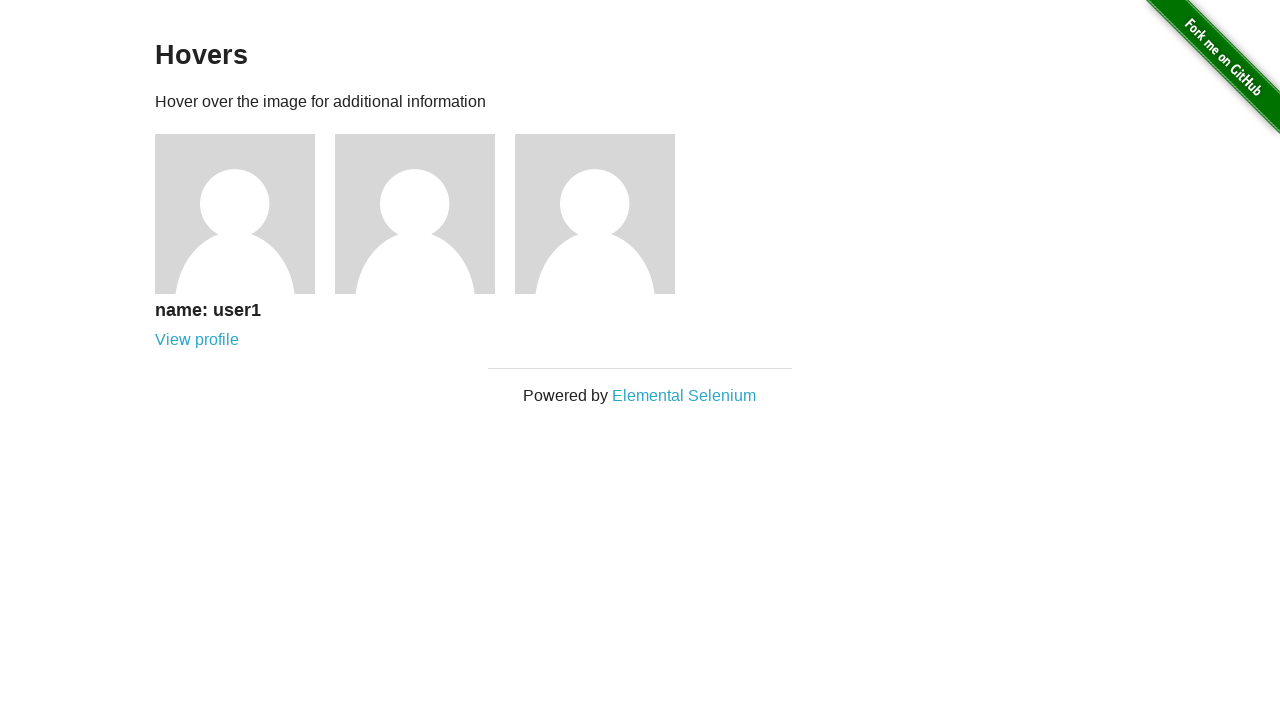